Tests password reset functionality by navigating to forgot password page and filling in email and new password fields

Starting URL: https://rahulshettyacademy.com/client

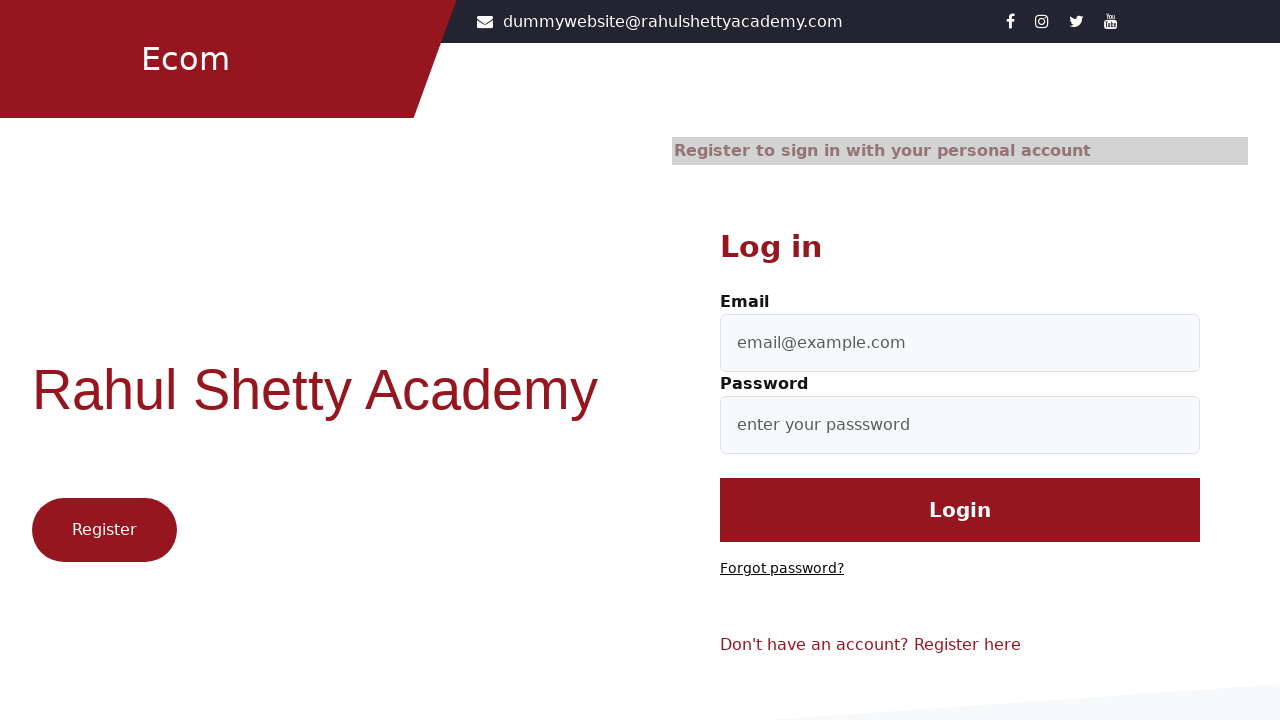

Clicked 'Forgot password?' link at (782, 569) on text=Forgot password?
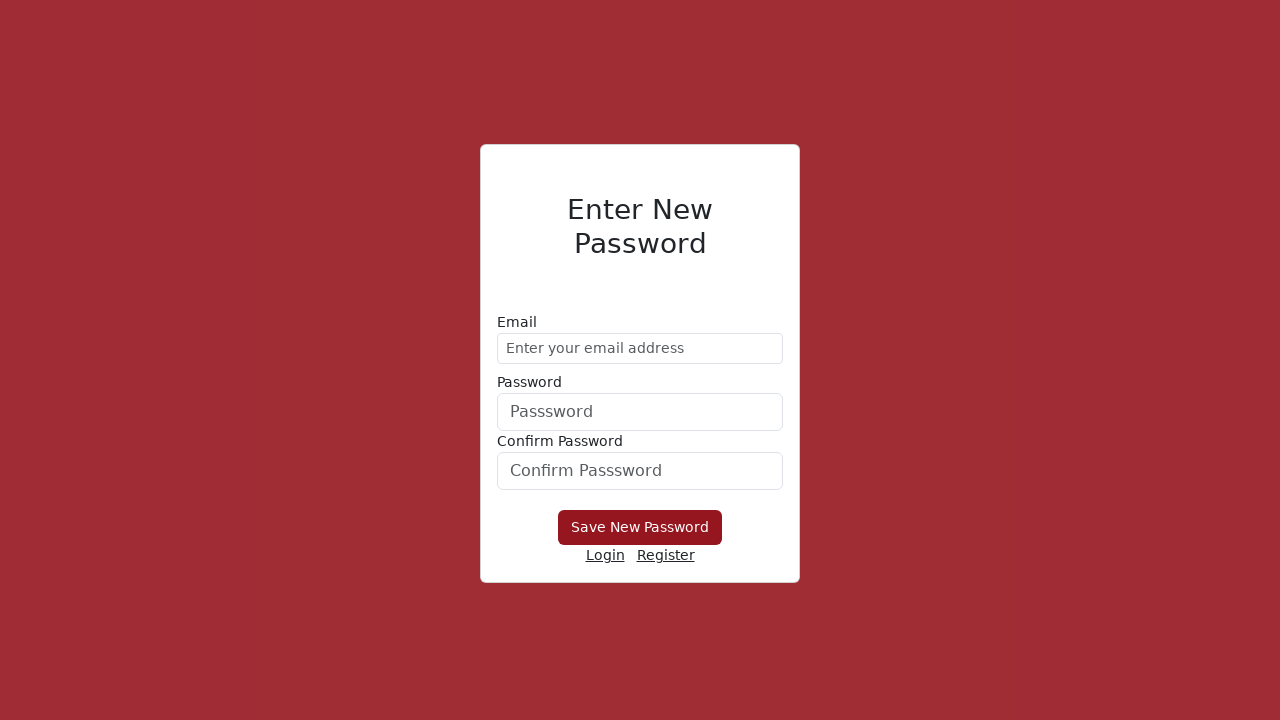

Filled email field with 'tom_tester@yopmail.com' on //form/div[1]/input
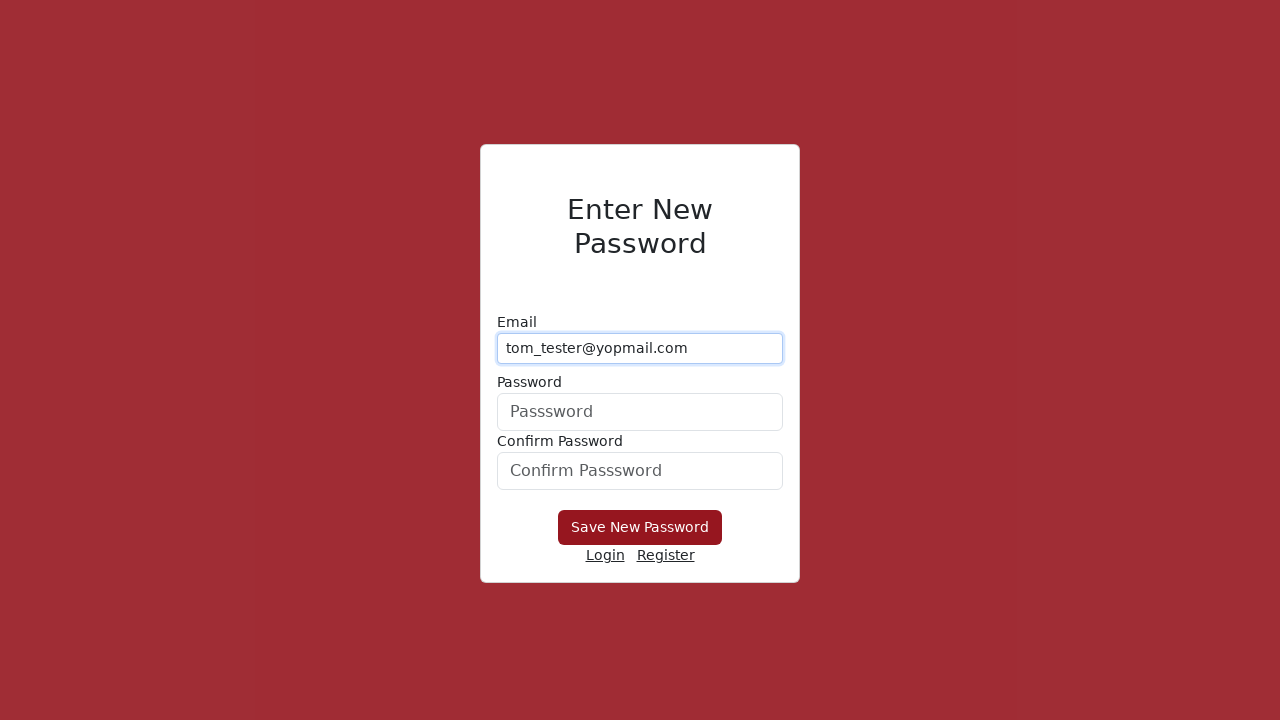

Filled new password field with 'Tom@12345' on form div:nth-child(2) input
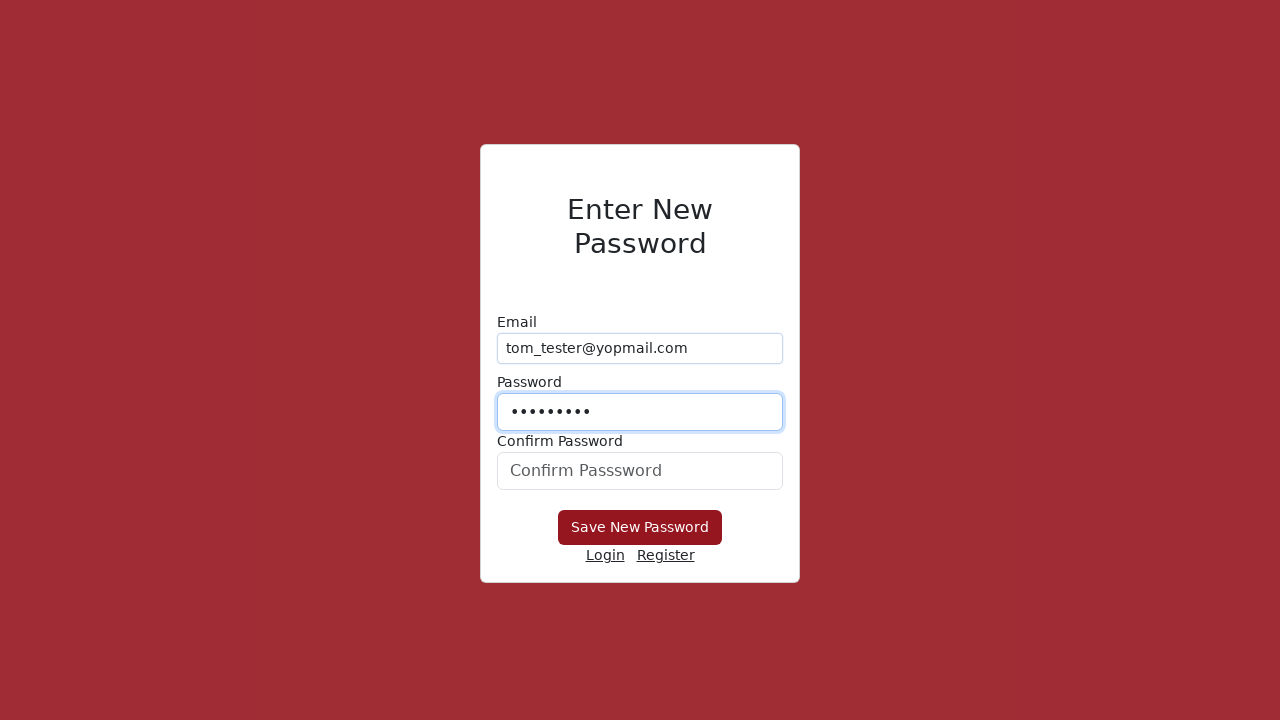

Filled confirm password field with 'Tom@12345' on #confirmPassword
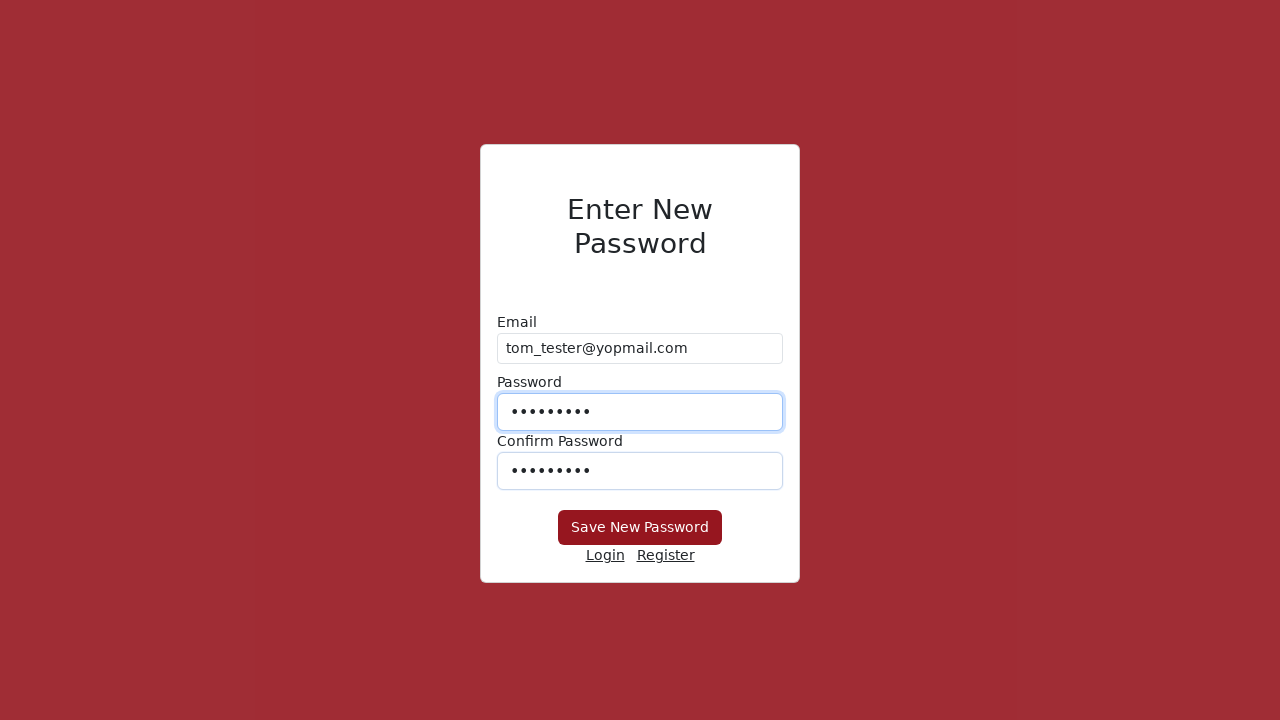

Submitted password reset form at (640, 528) on xpath=//button[@type='submit']
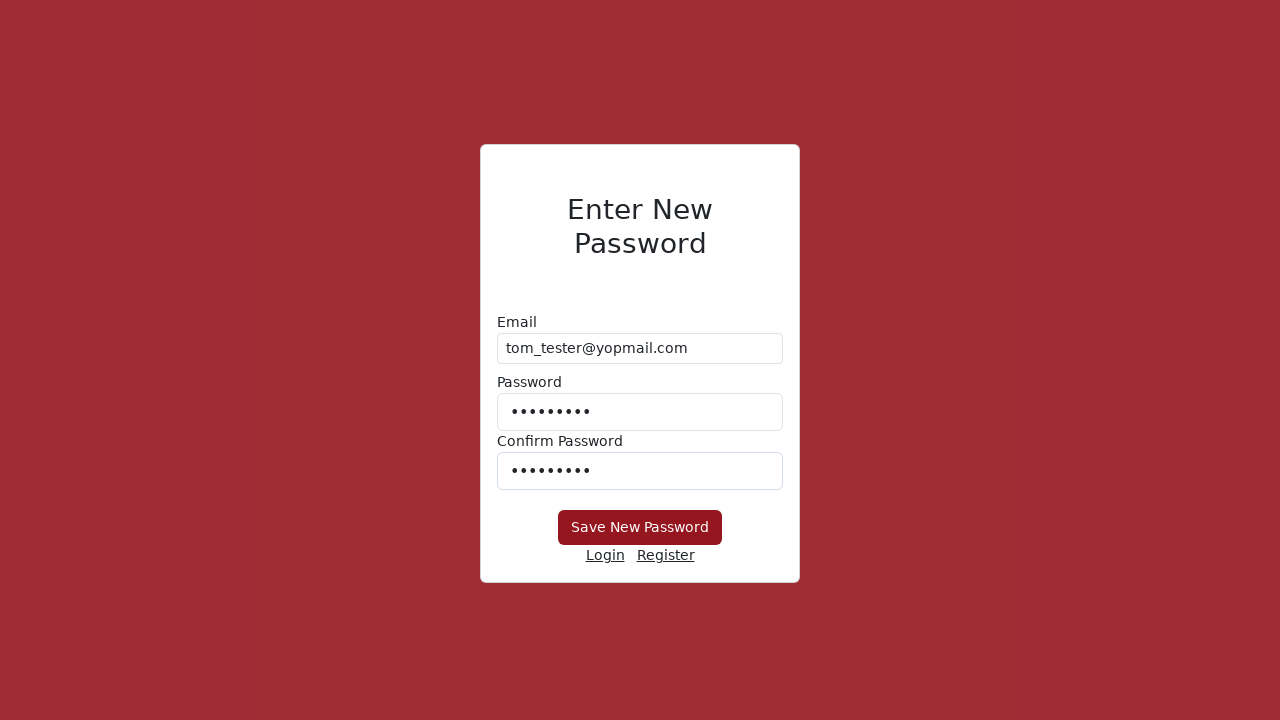

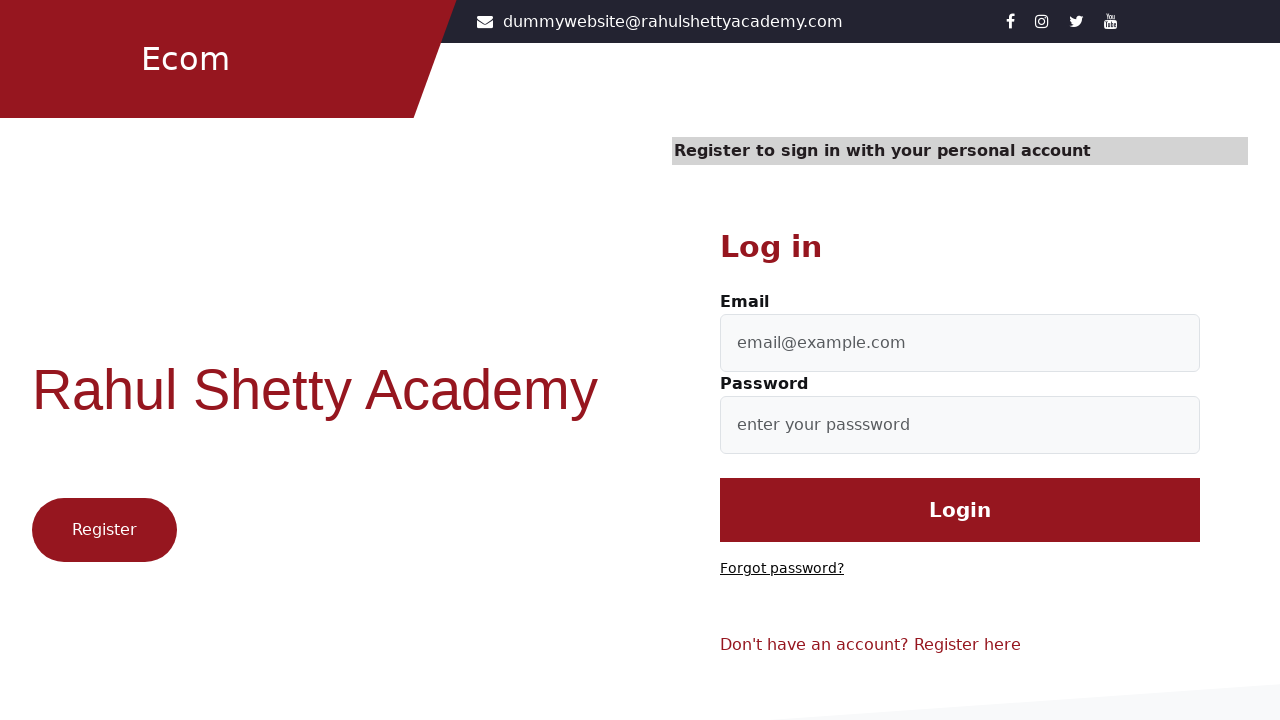